Tests locator methods on a banking project demo page by clicking Customer Login button and interacting with a user select dropdown

Starting URL: https://www.globalsqa.com/angularJs-protractor/BankingProject/#/login

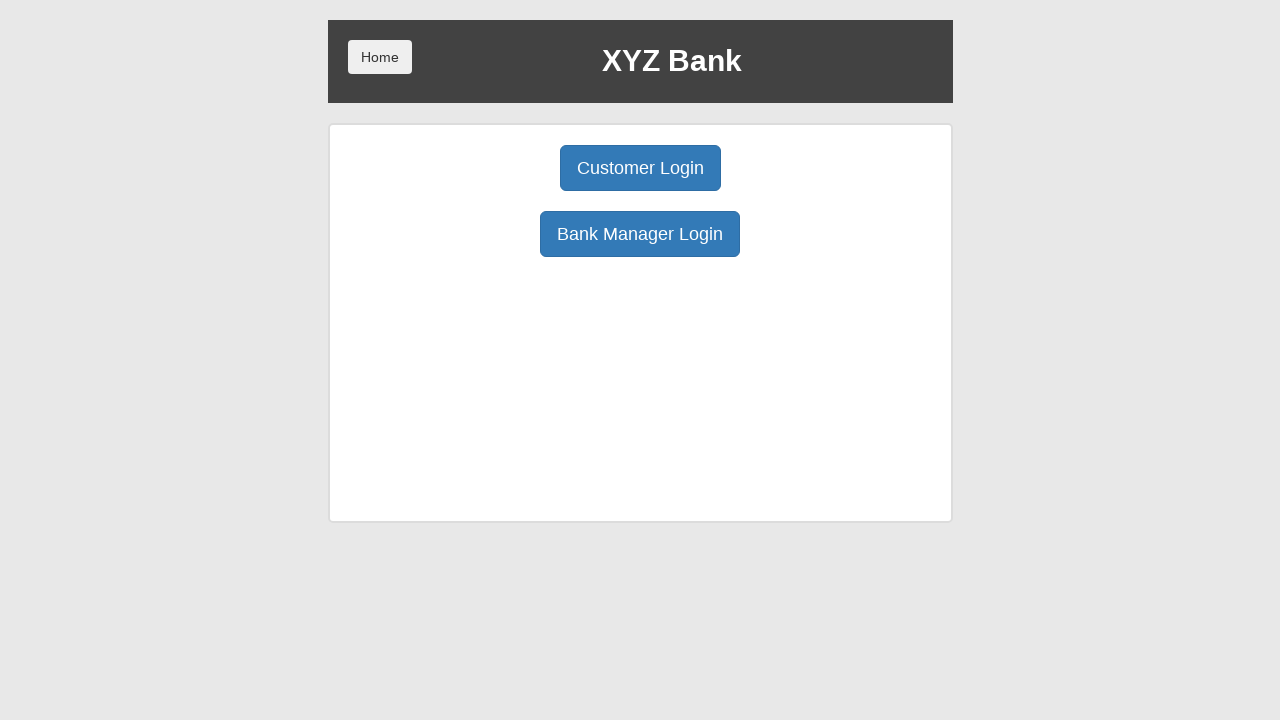

Clicked Customer Login button at (640, 168) on internal:text="Customer Login"i
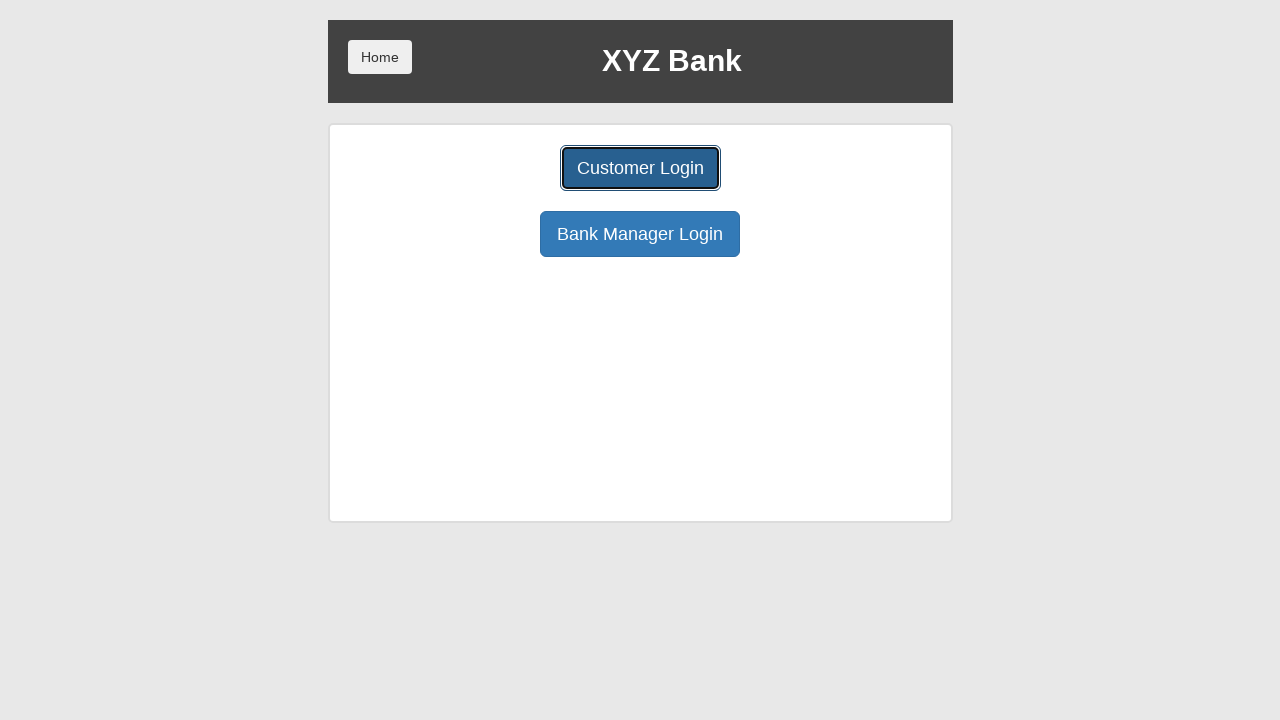

Clicked user select dropdown at (640, 187) on xpath=//div/select[@id="userSelect"]
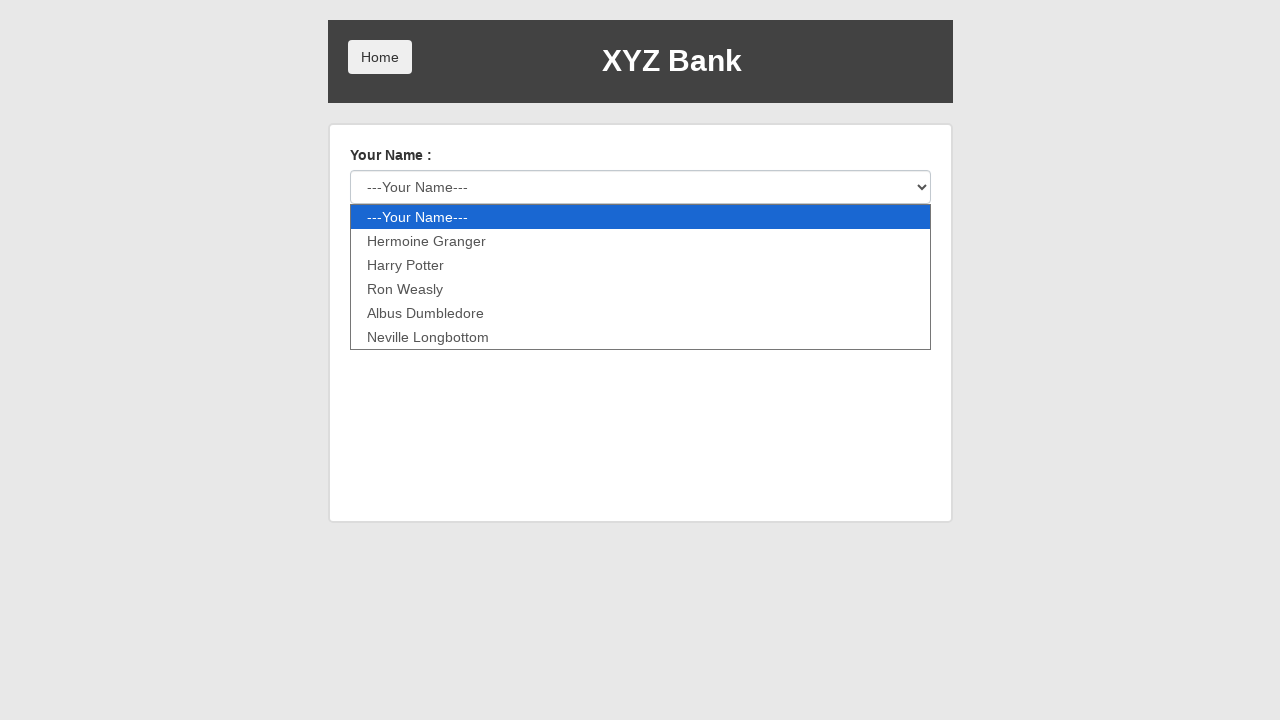

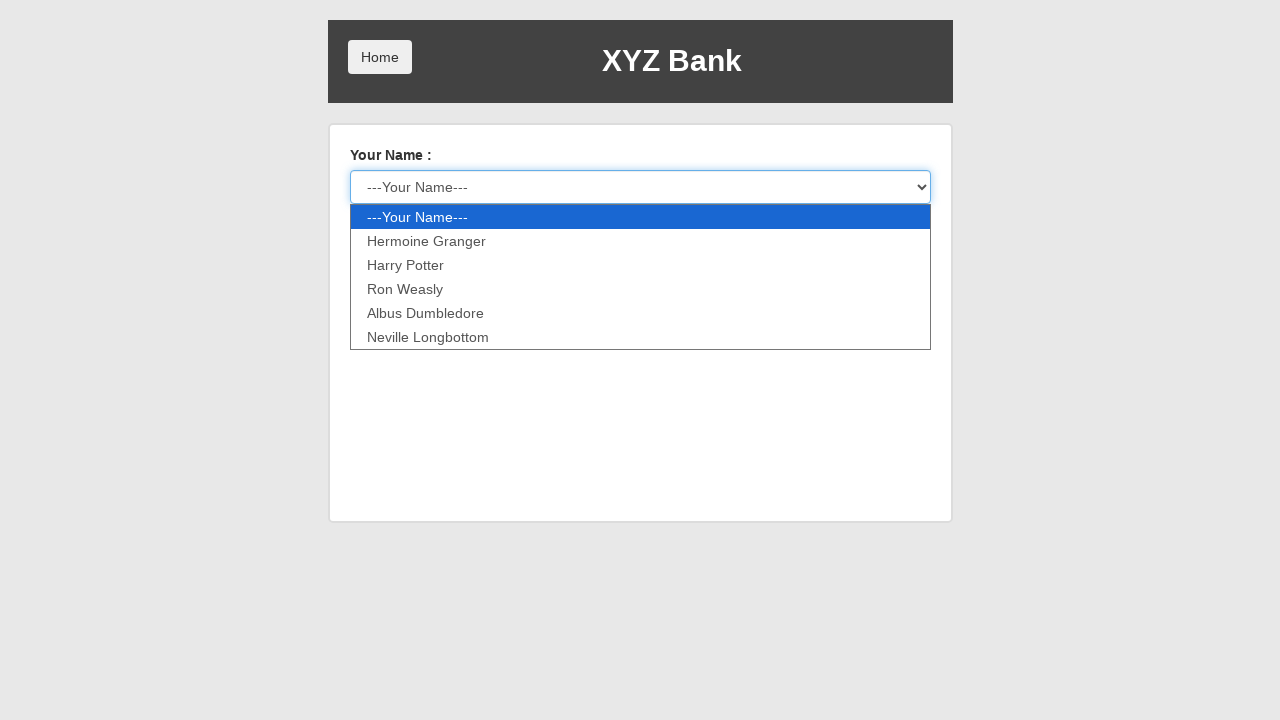